Tests subtraction operation on calculator by clicking 4-5 and verifying result equals -1

Starting URL: https://igorsmasc.github.io/calculadora_atividade_selenium/

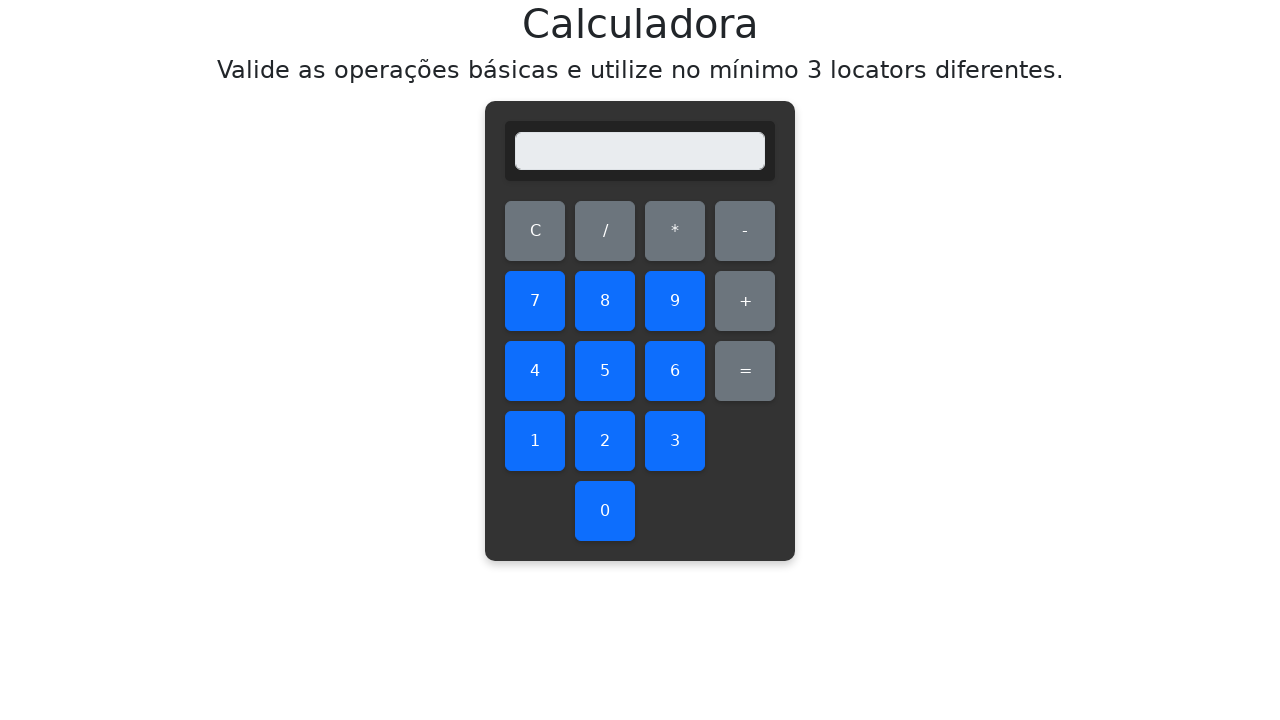

Clicked number 4 on calculator at (535, 371) on #four
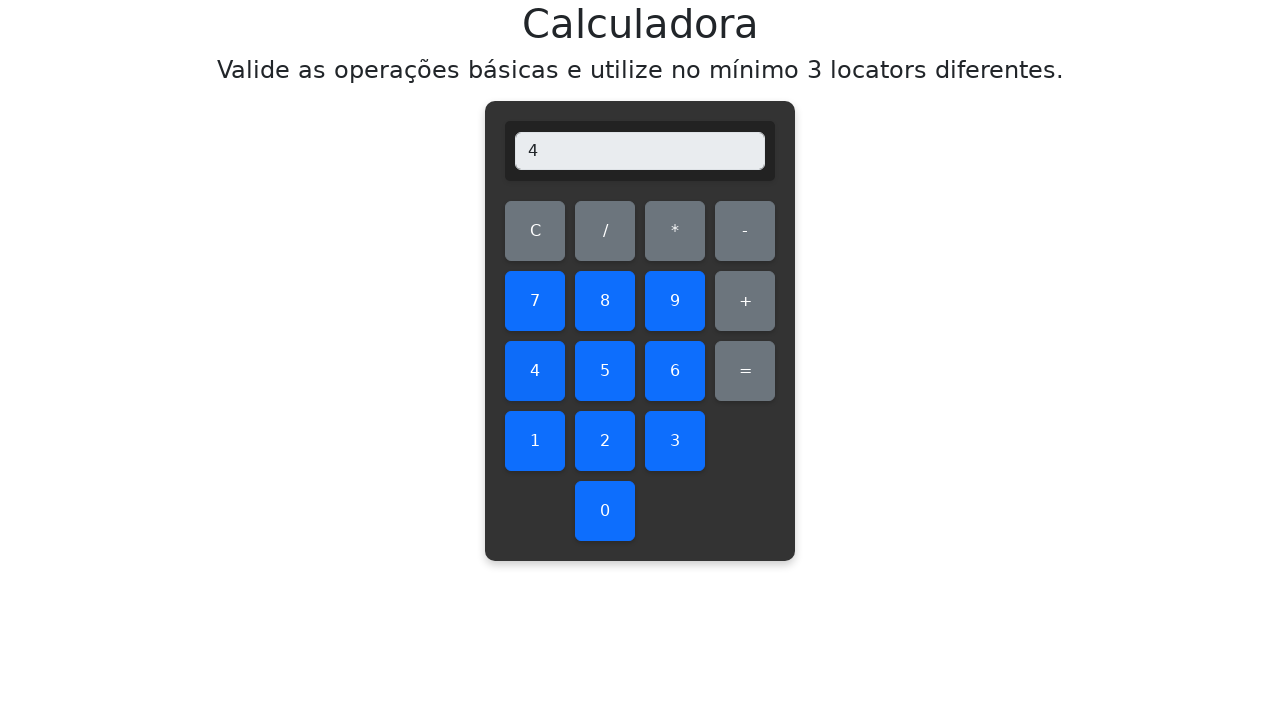

Clicked subtraction button at (745, 231) on #subtract
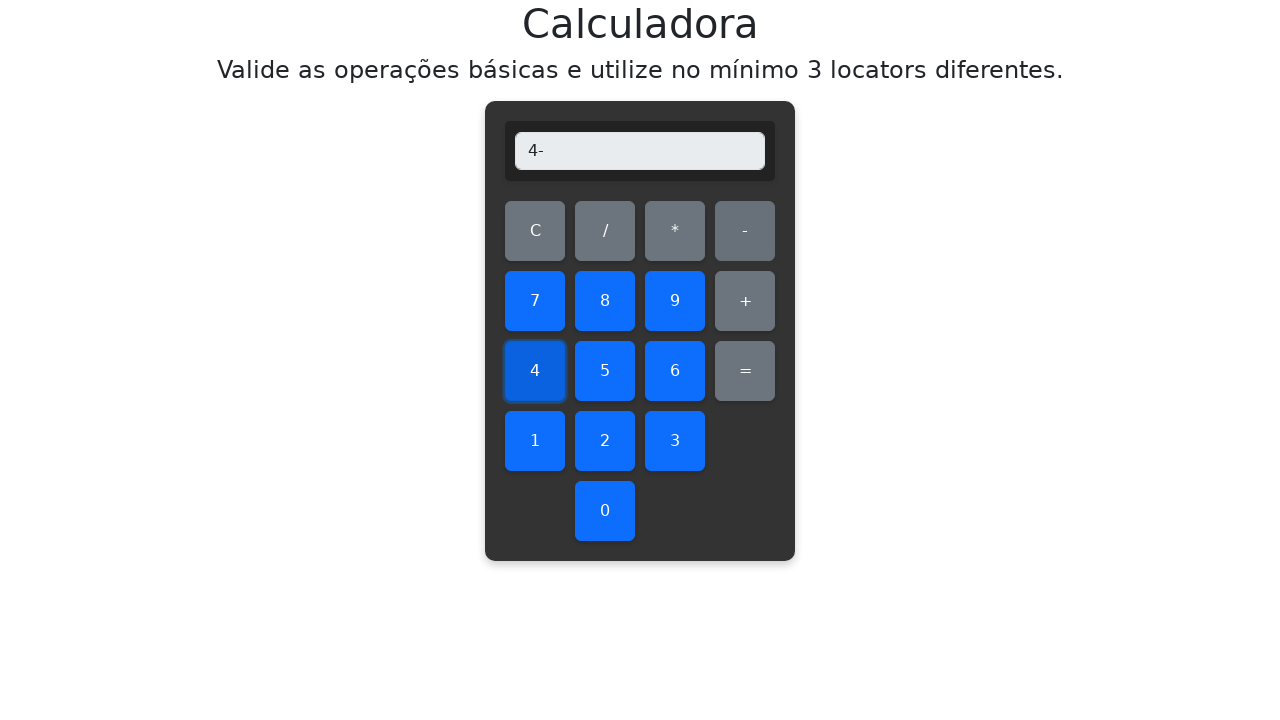

Clicked number 5 on calculator at (605, 371) on #five
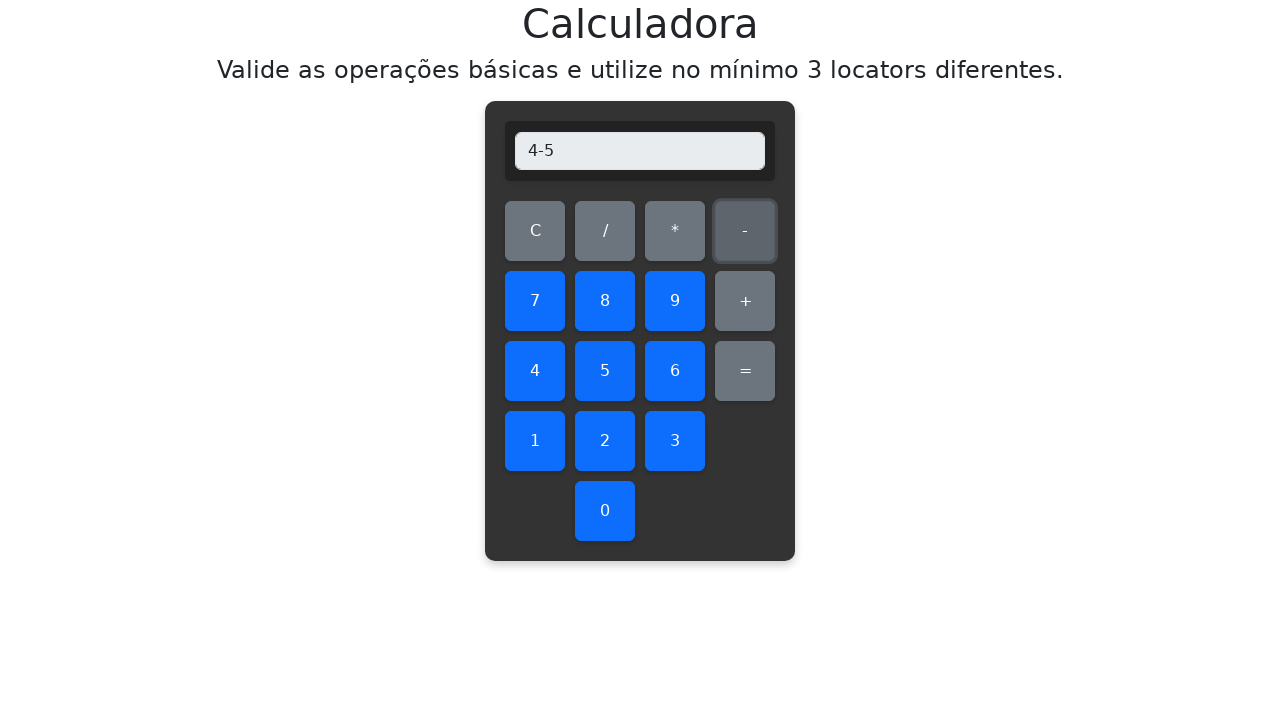

Clicked equals button to compute result at (745, 371) on #equals
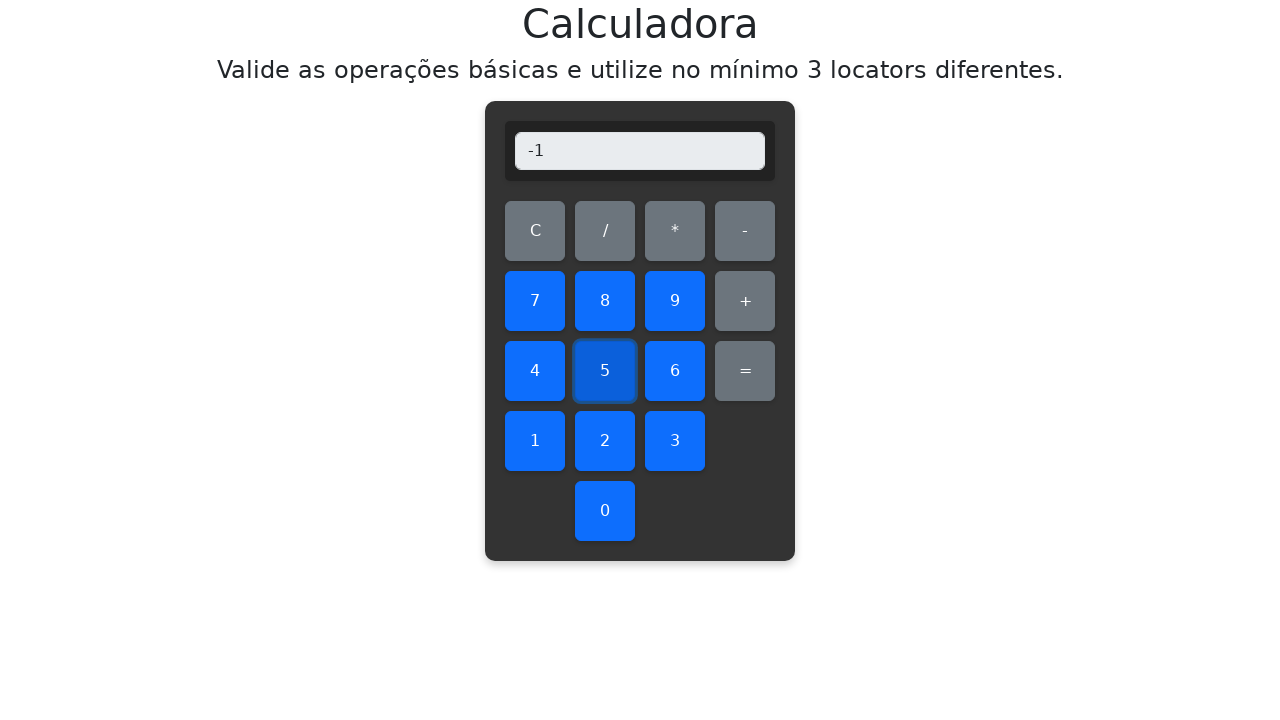

Verified subtraction result equals -1
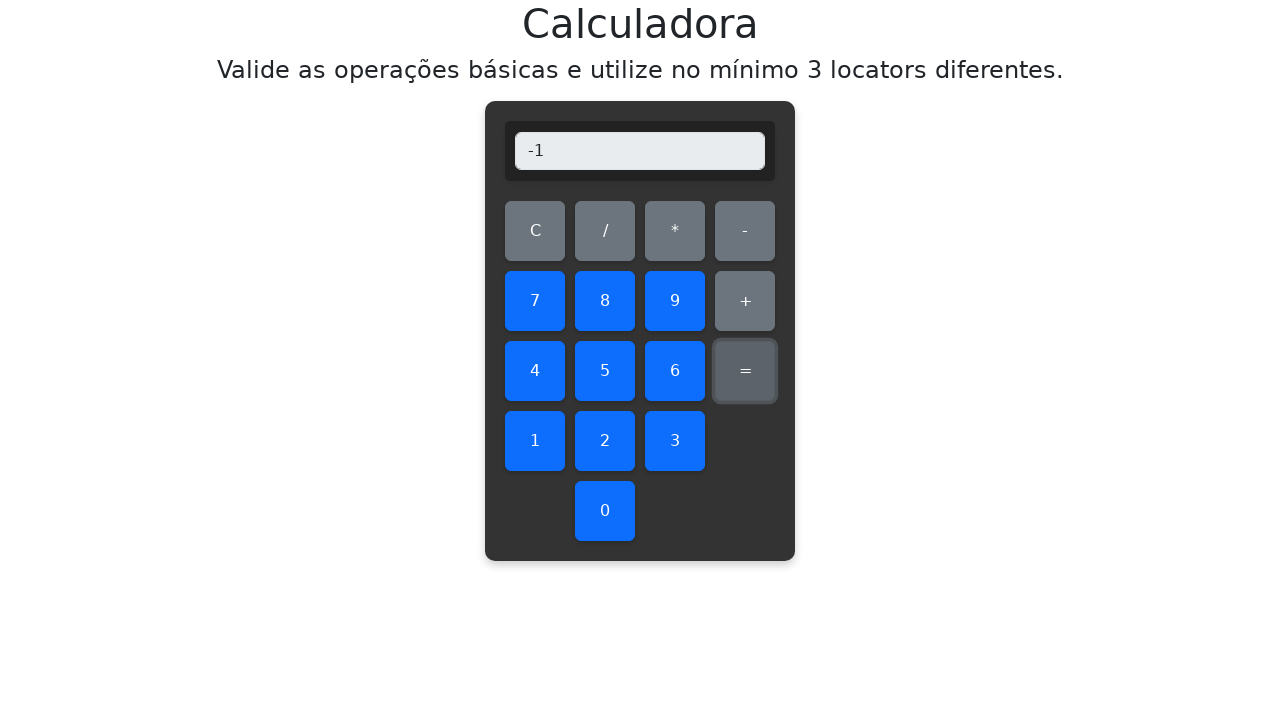

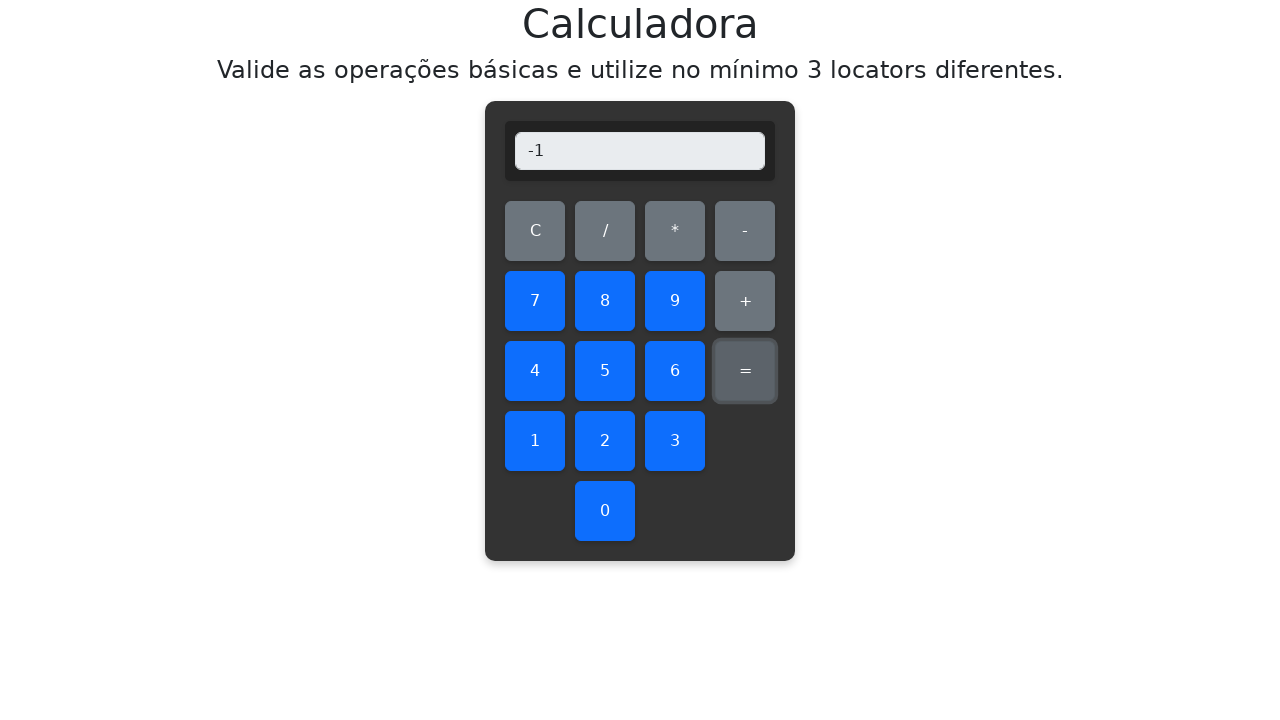